Tests the contact page form by clicking on the name field and entering a name value

Starting URL: https://marvelapp.com/contact-us

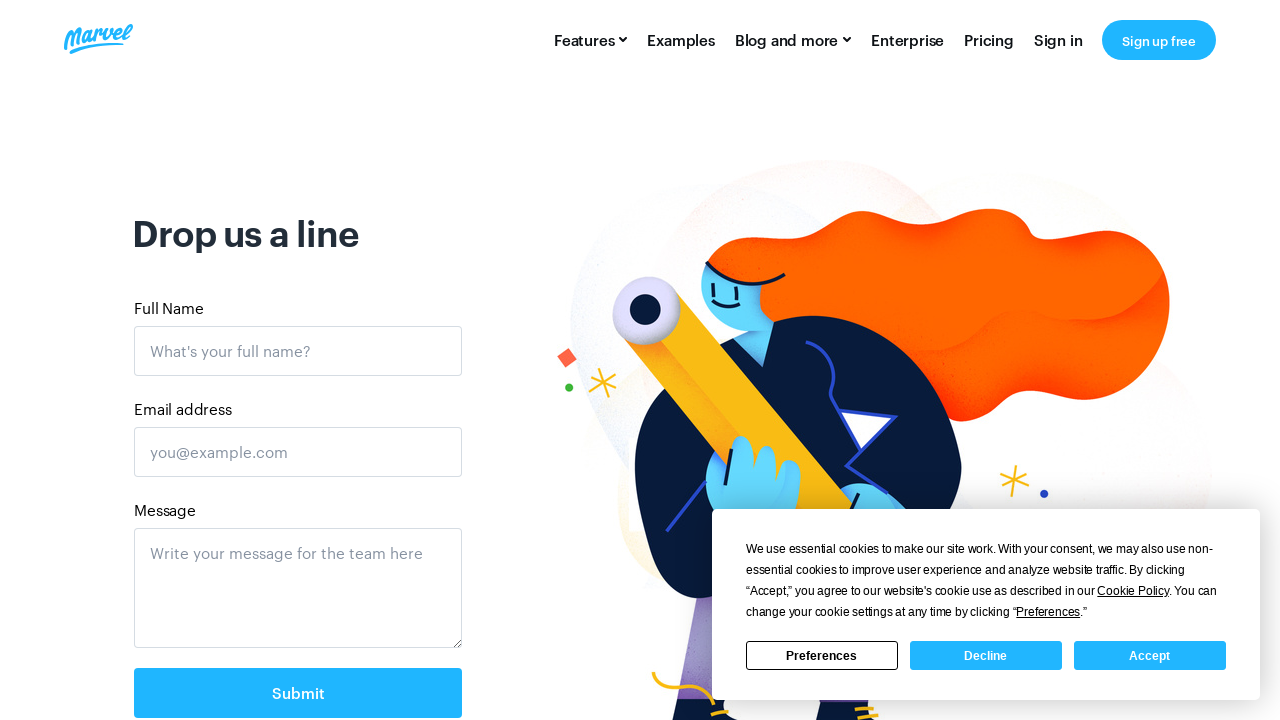

Set viewport size to 1920x1080
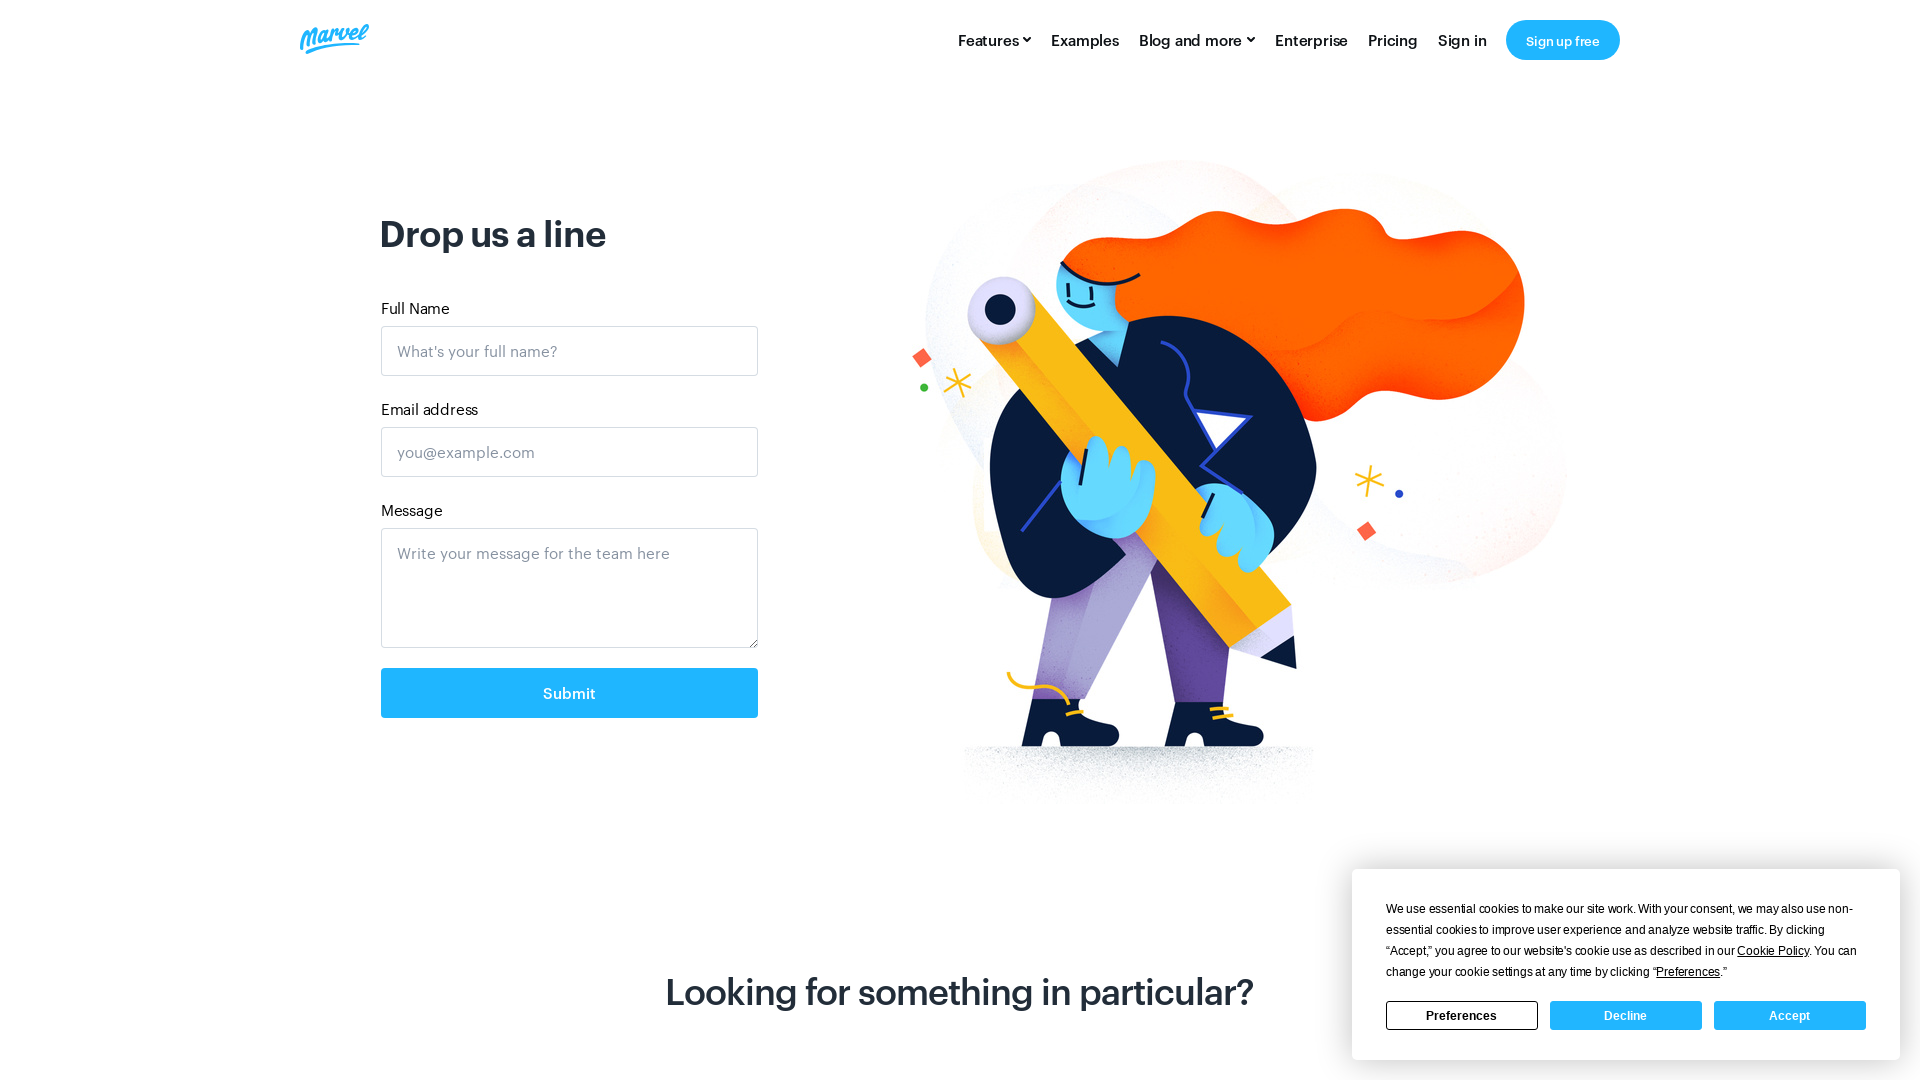

Clicked on the name field at (569, 351) on input[name='name']
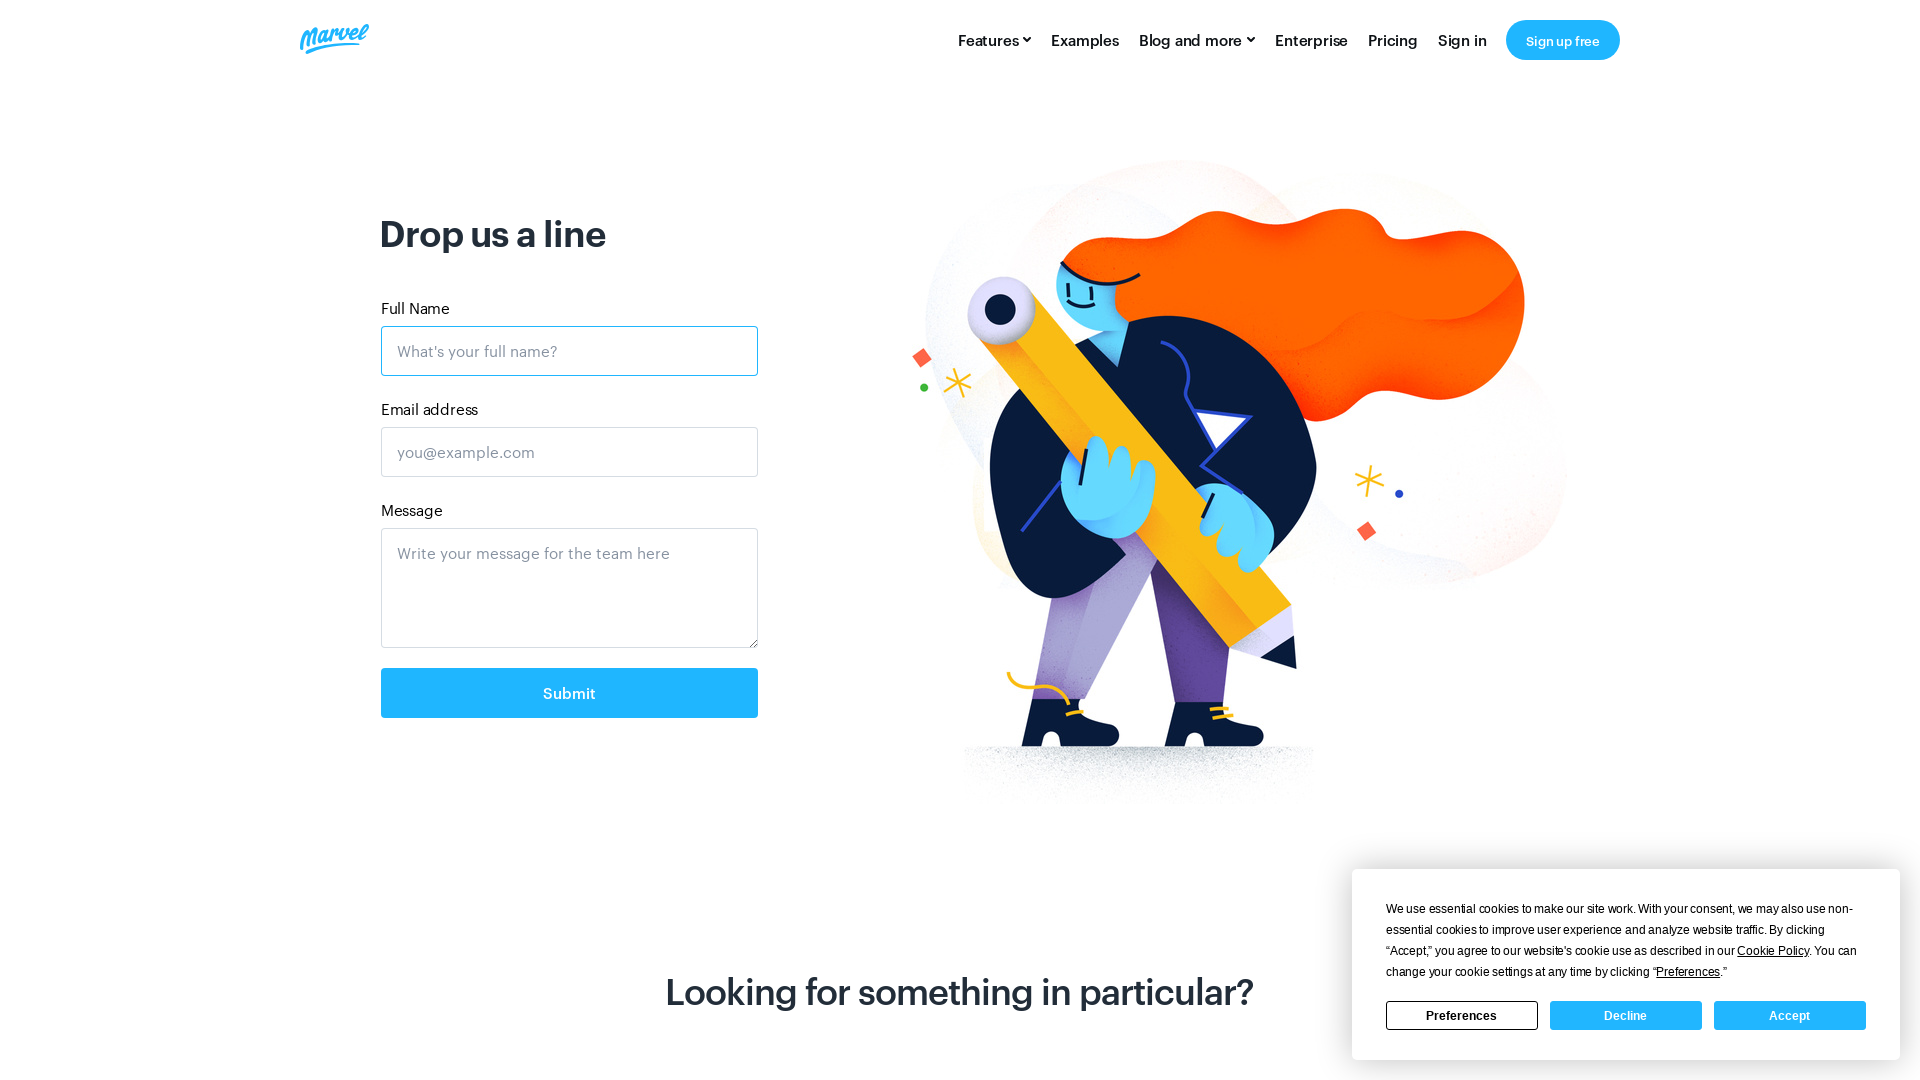

Entered 'Tracy' in the name field on input[name='name']
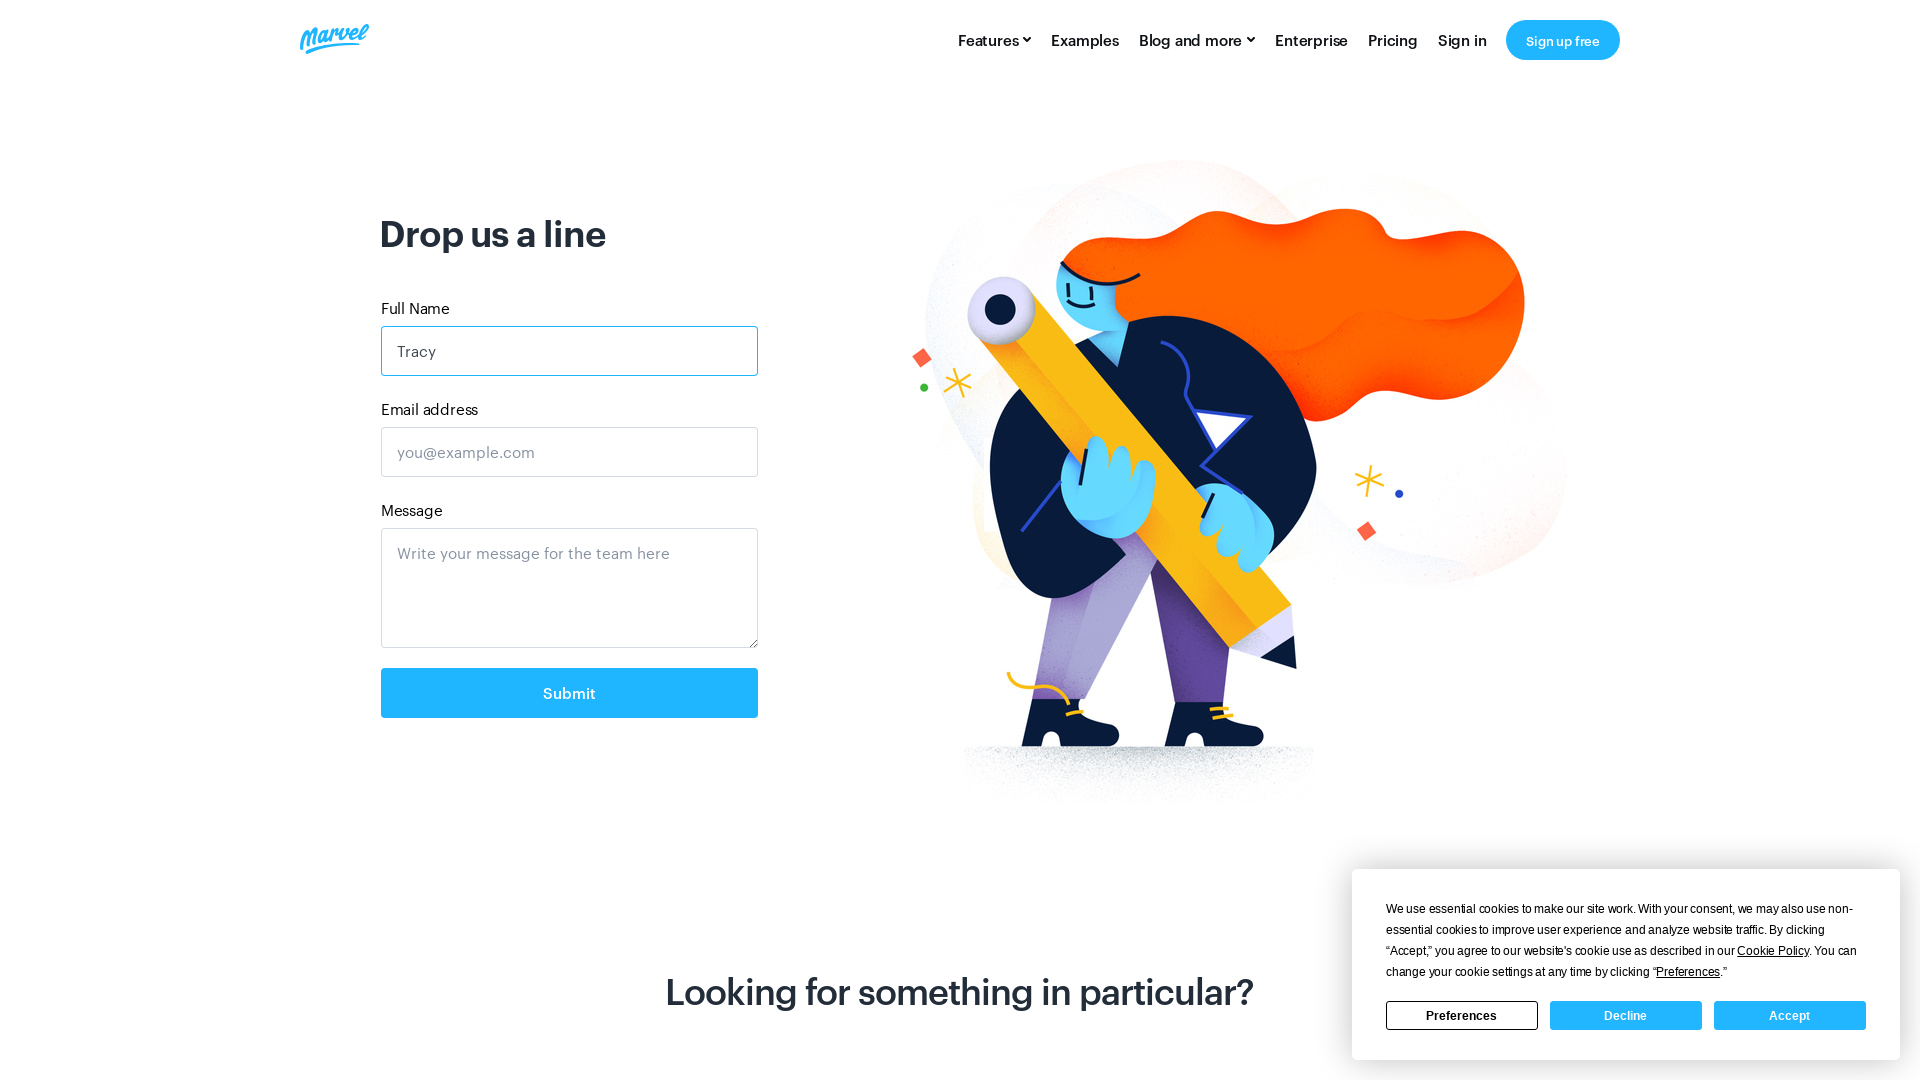

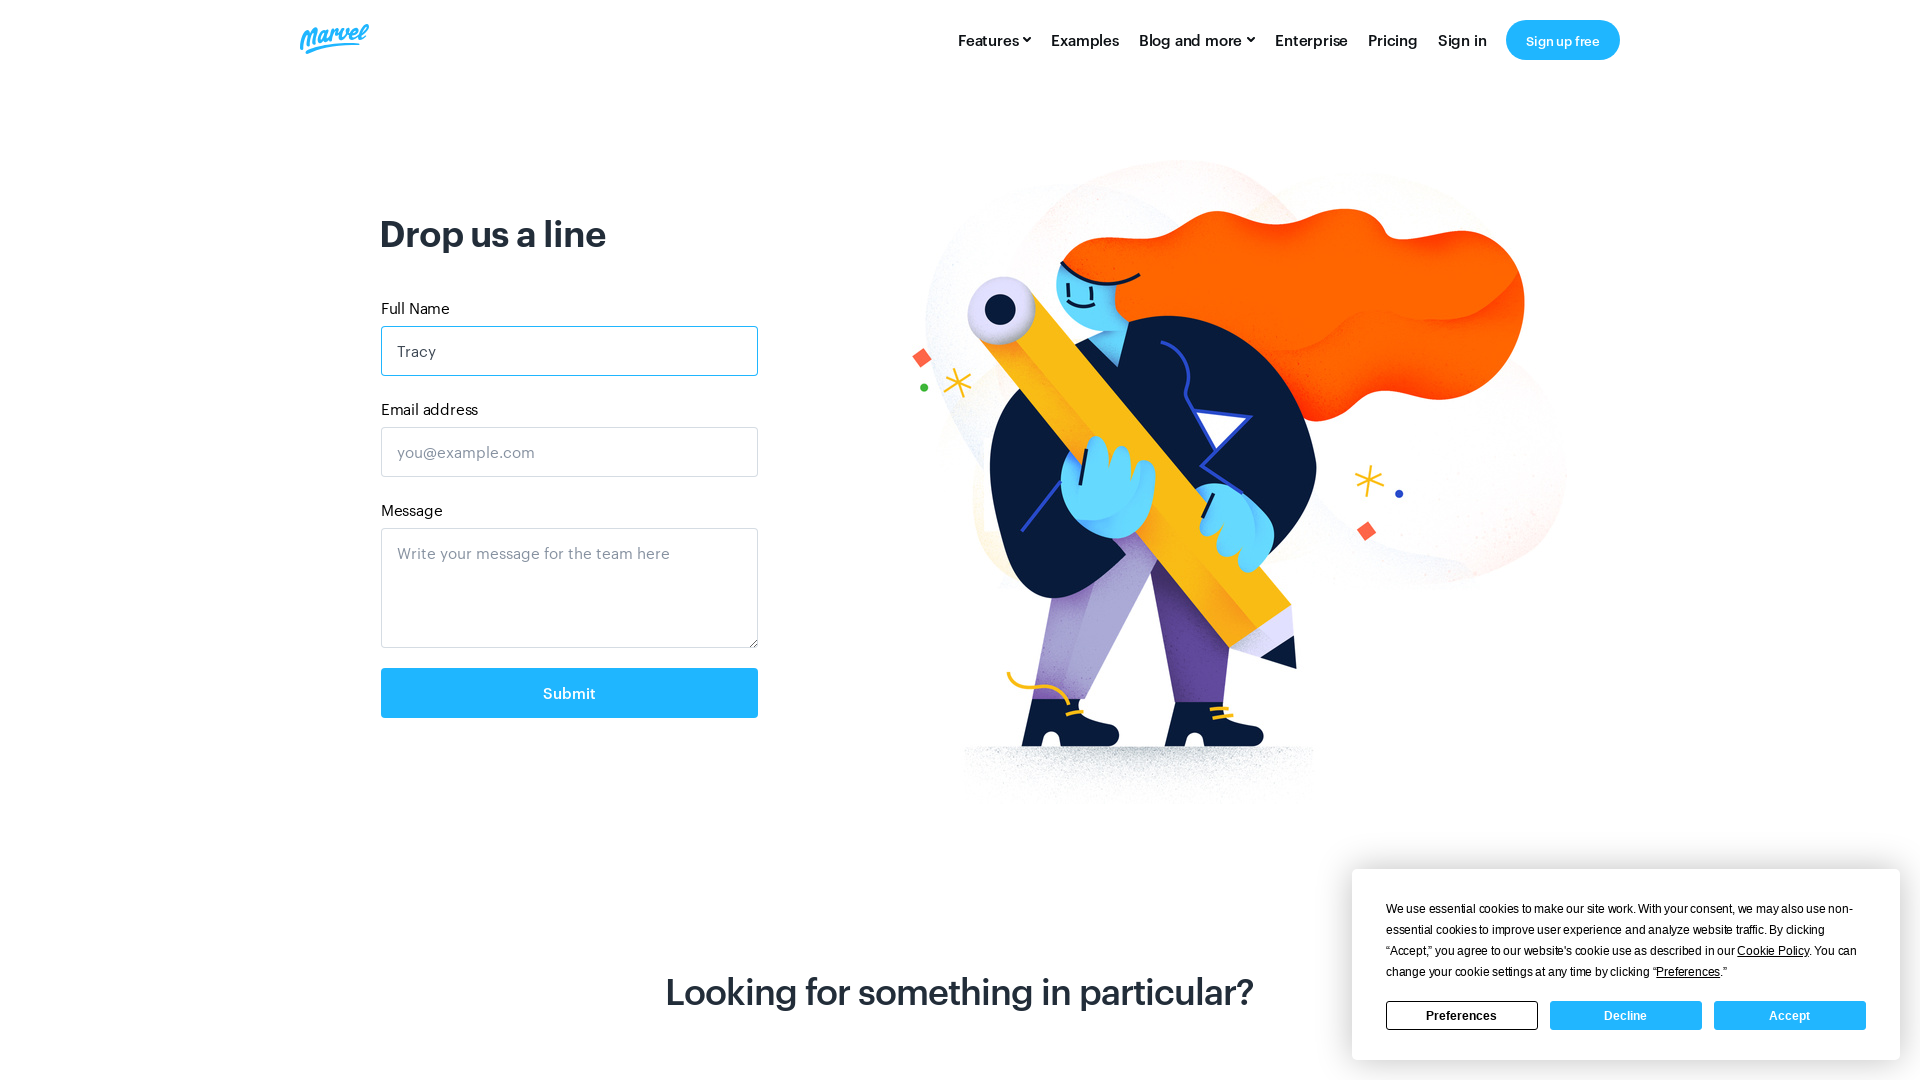